Tests drag and drop functionality on jQuery UI demo page by navigating to the Droppable demo, switching to the iframe containing the demo, and dragging an element onto a drop target.

Starting URL: https://www.jqueryui.com/draggable

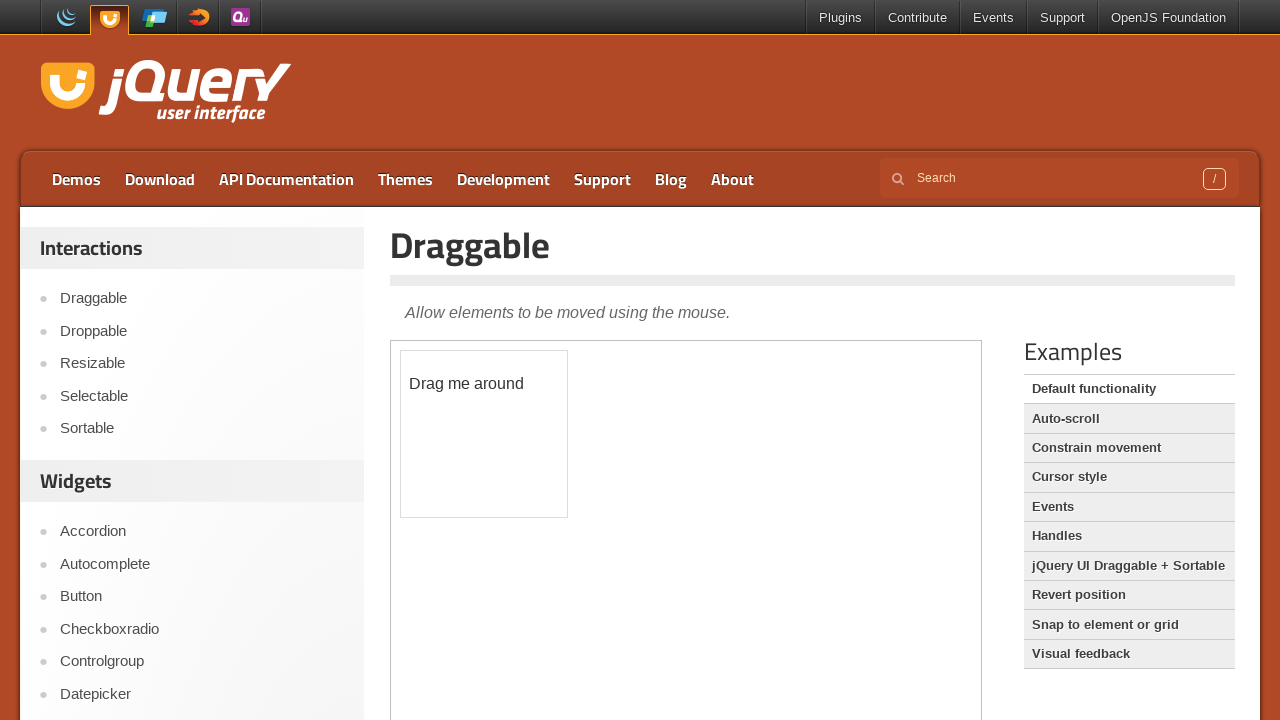

Clicked on 'Droppable' link to navigate to droppable demo at (202, 331) on a:text('Droppable')
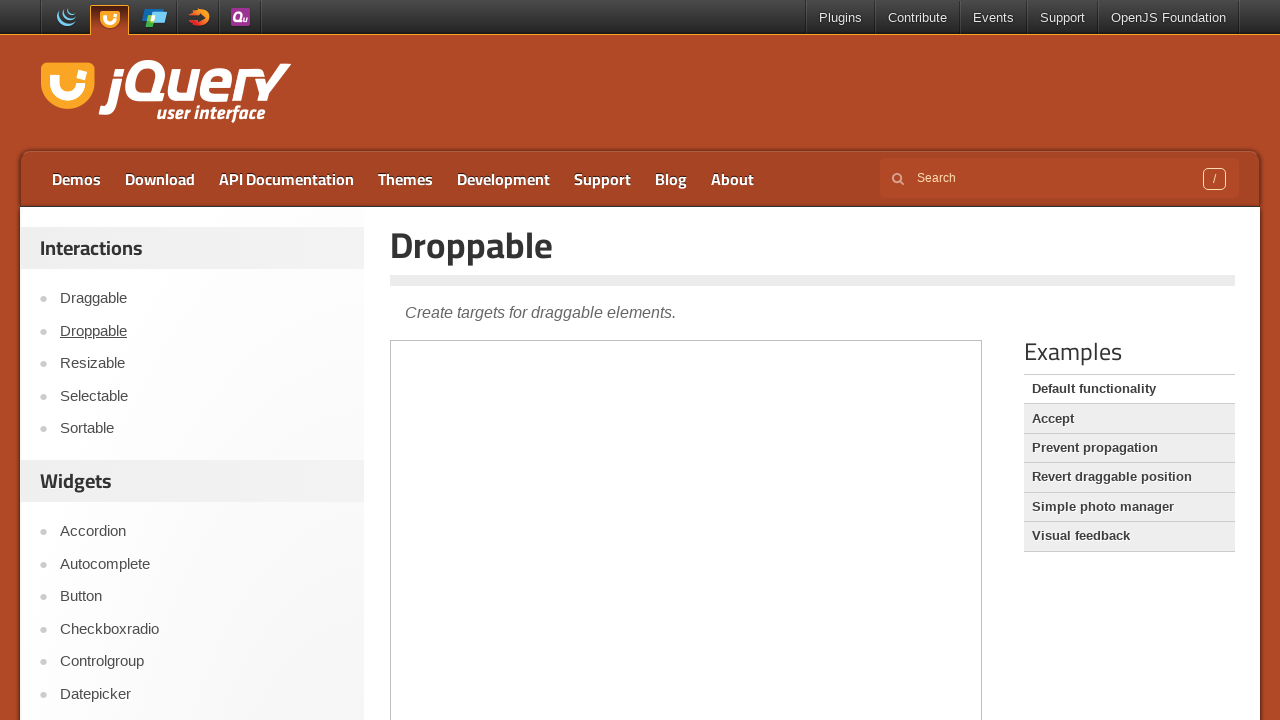

Located the first iframe containing the droppable demo
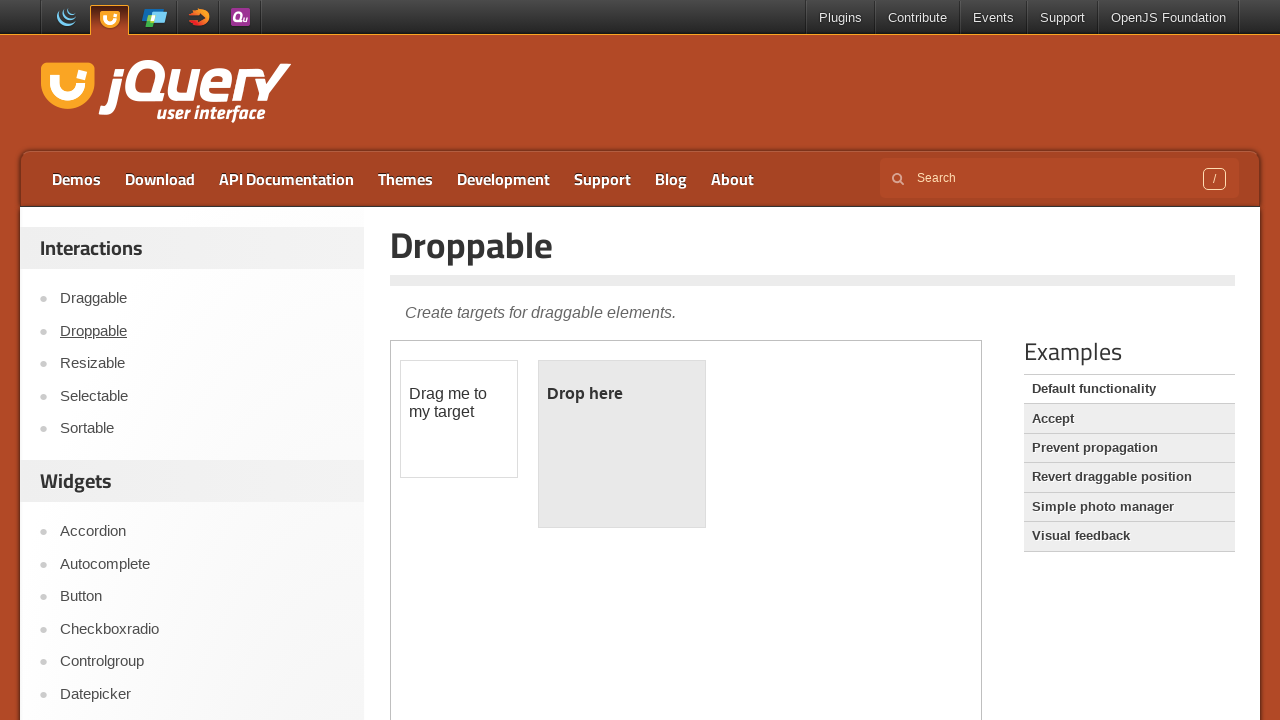

Waited for draggable element to be visible
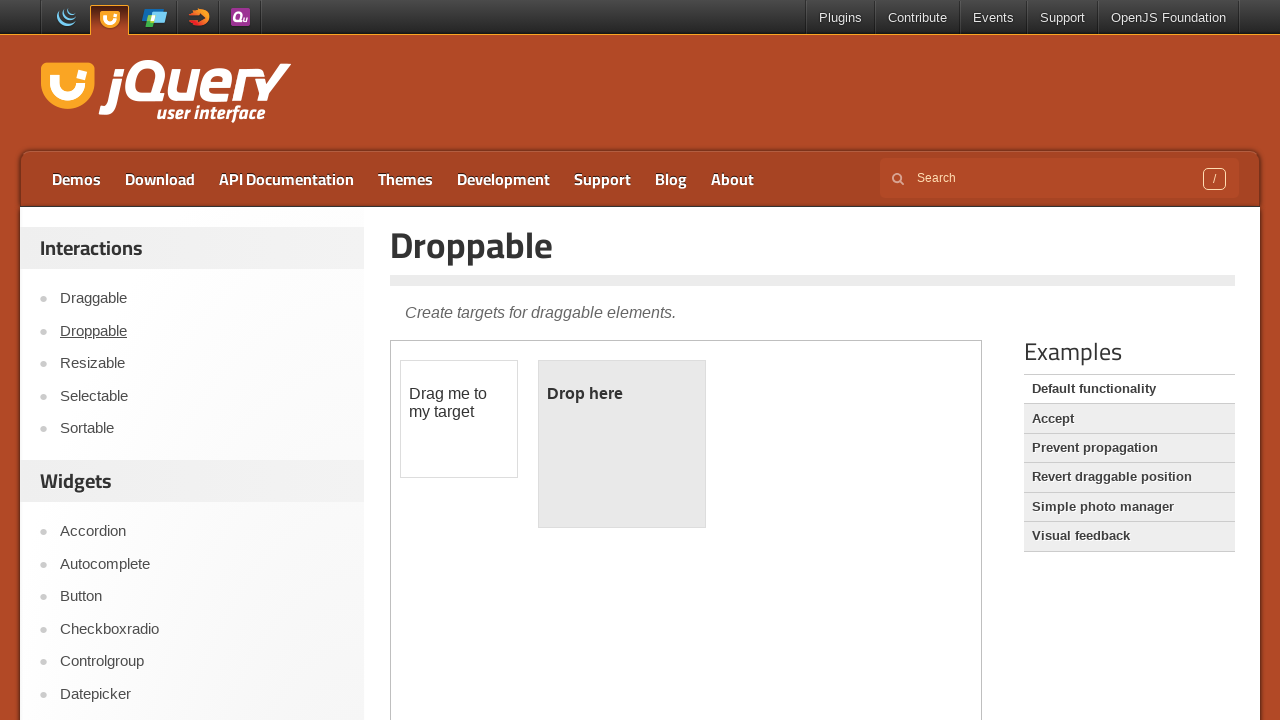

Waited for droppable element to be visible
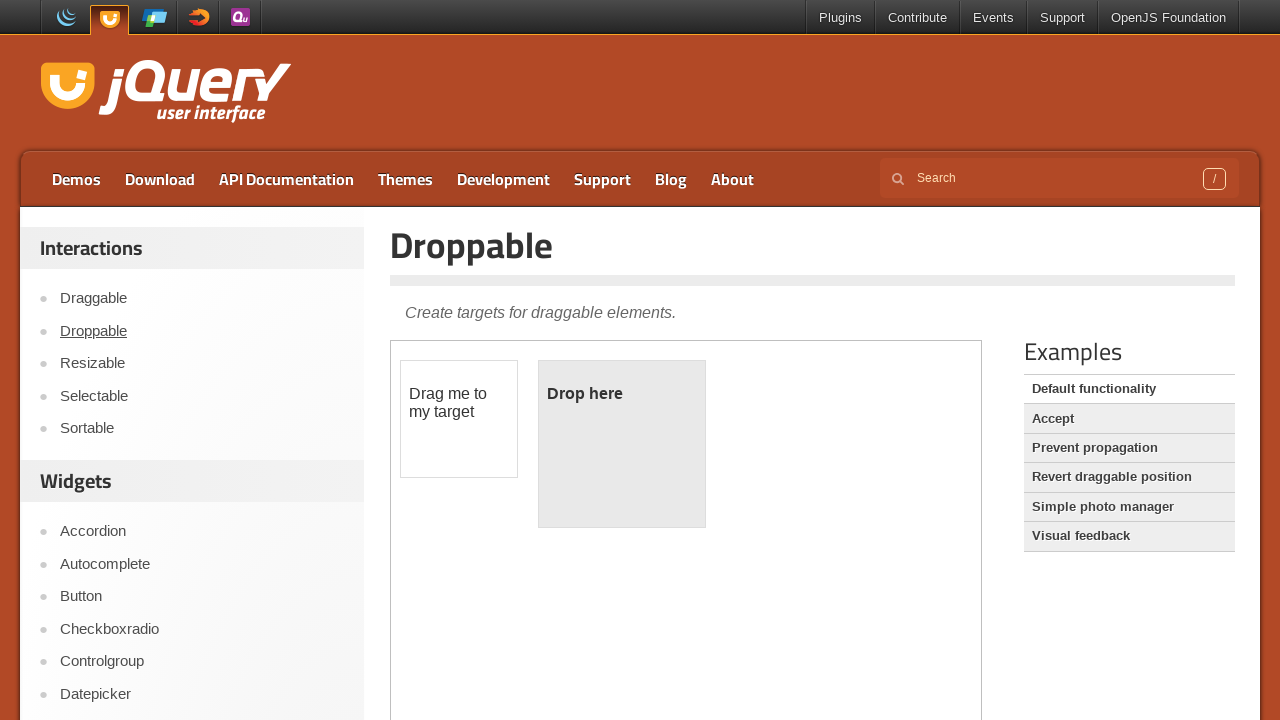

Dragged draggable element onto droppable target at (622, 444)
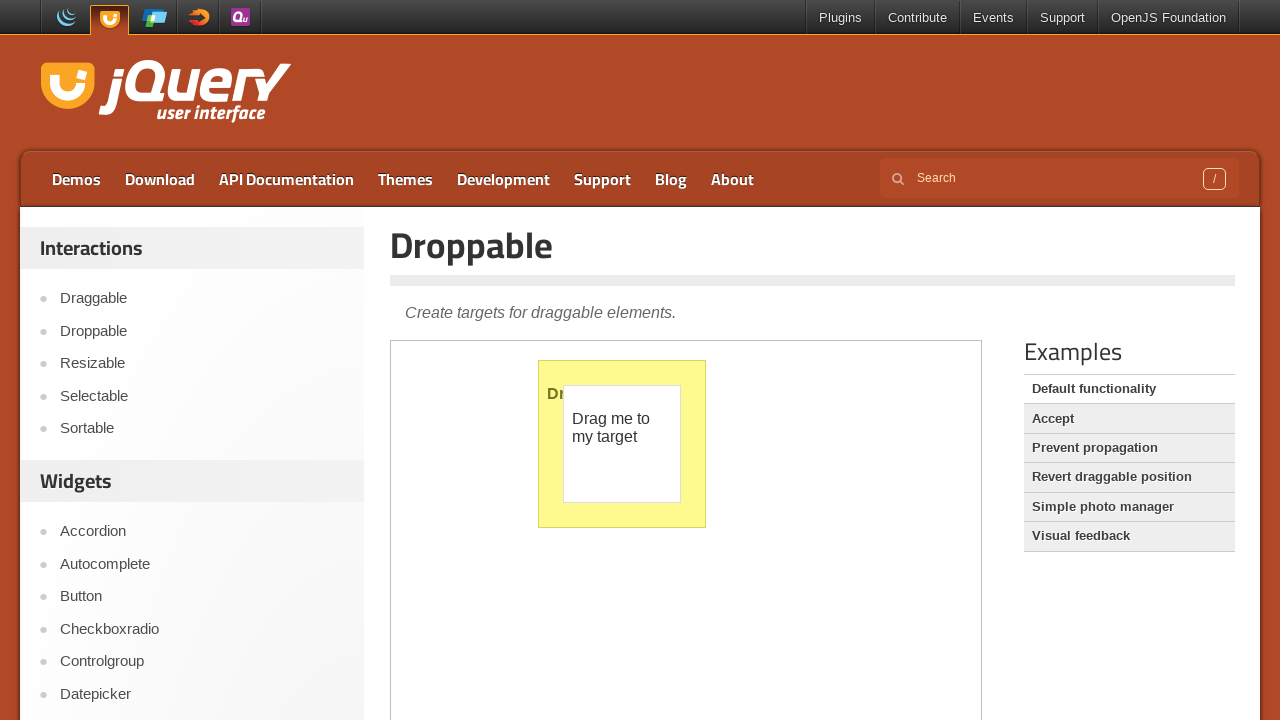

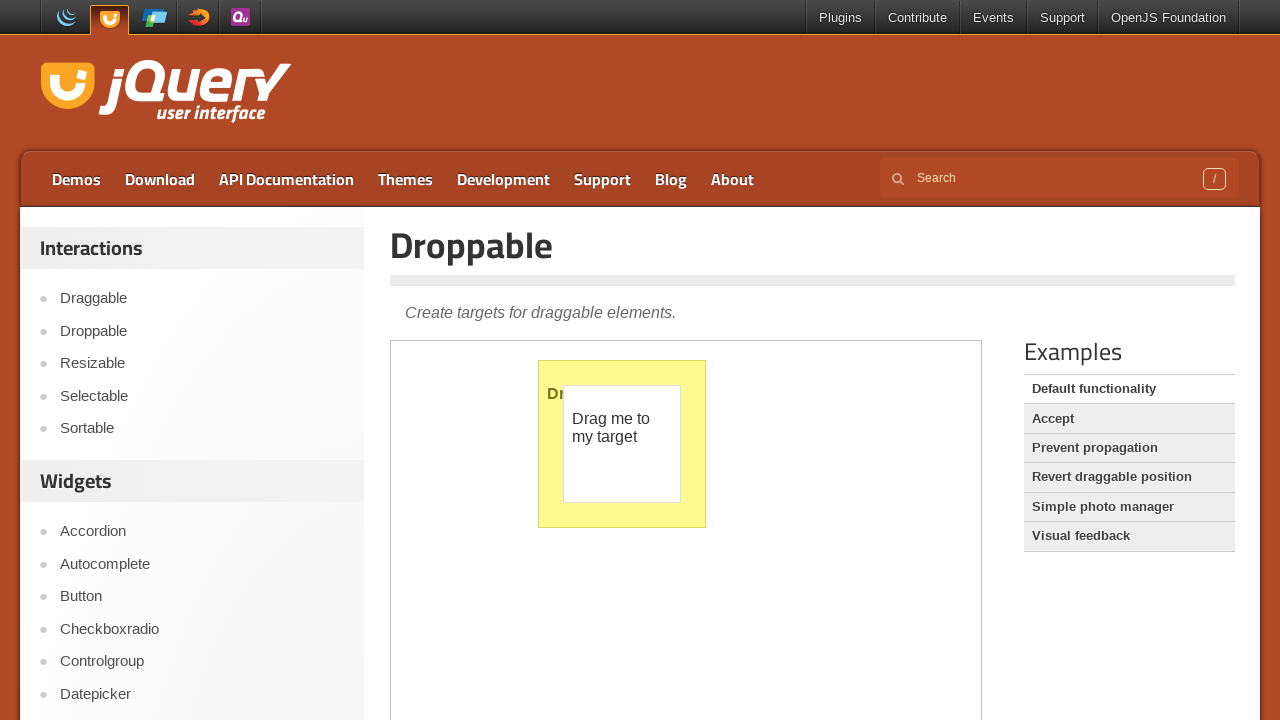